Demonstrates drag and drop by offset, dragging element to target position coordinates

Starting URL: https://crossbrowsertesting.github.io/drag-and-drop

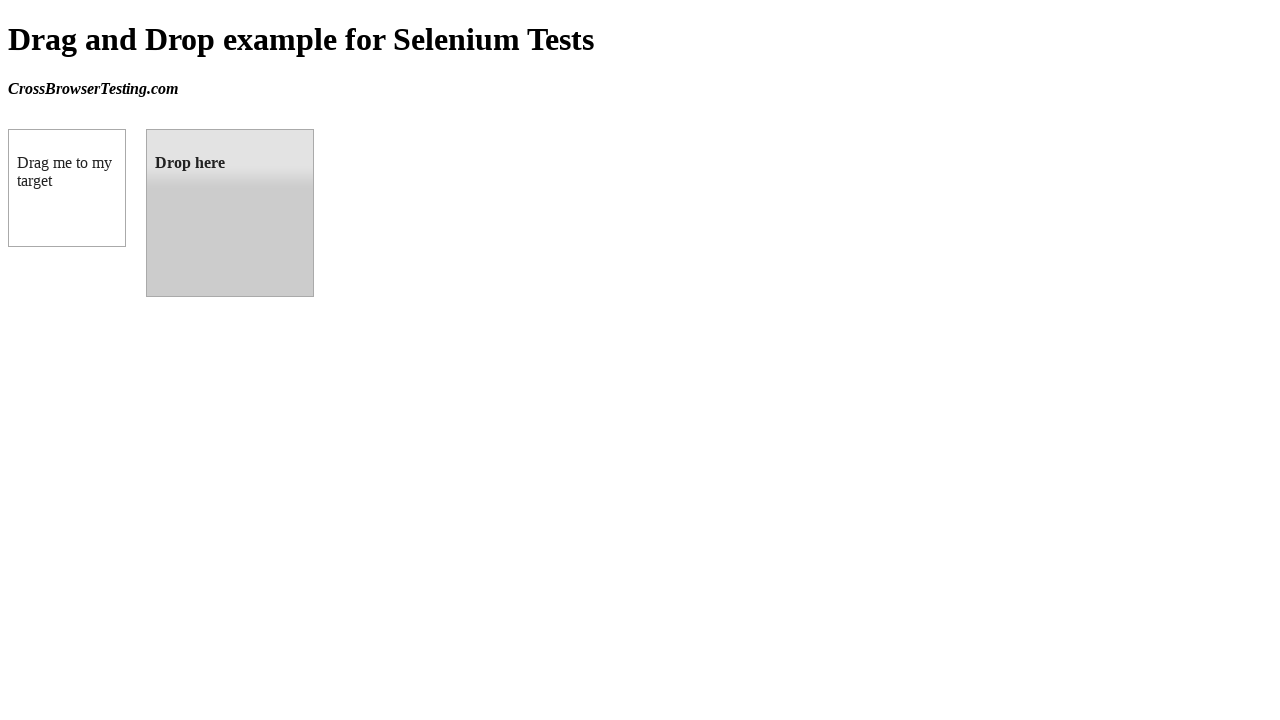

Located target droppable element
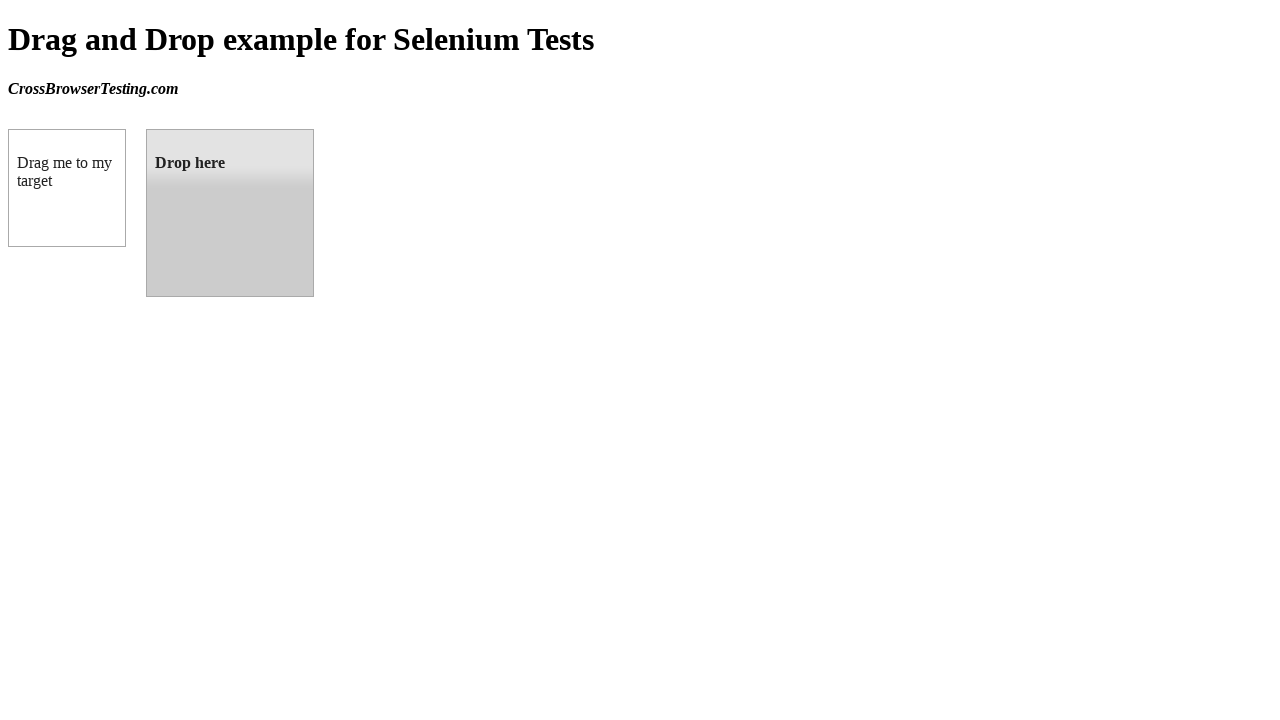

Retrieved bounding box of target element
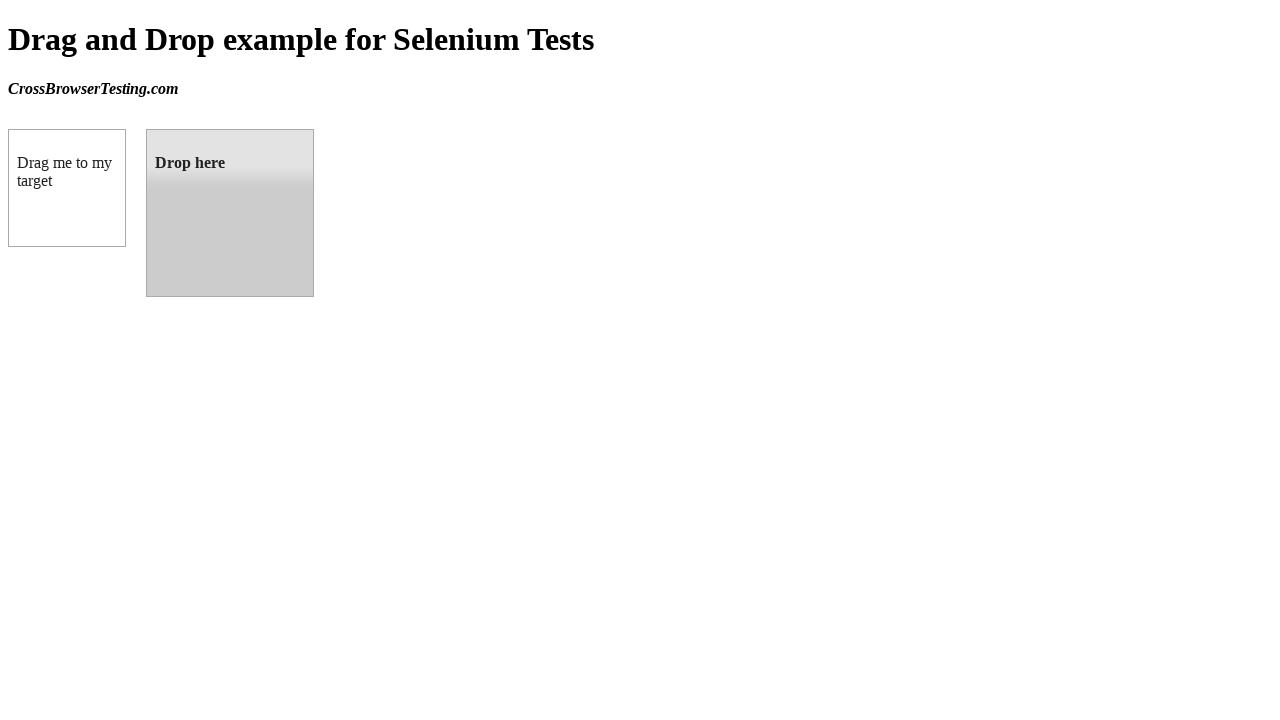

Located source draggable element
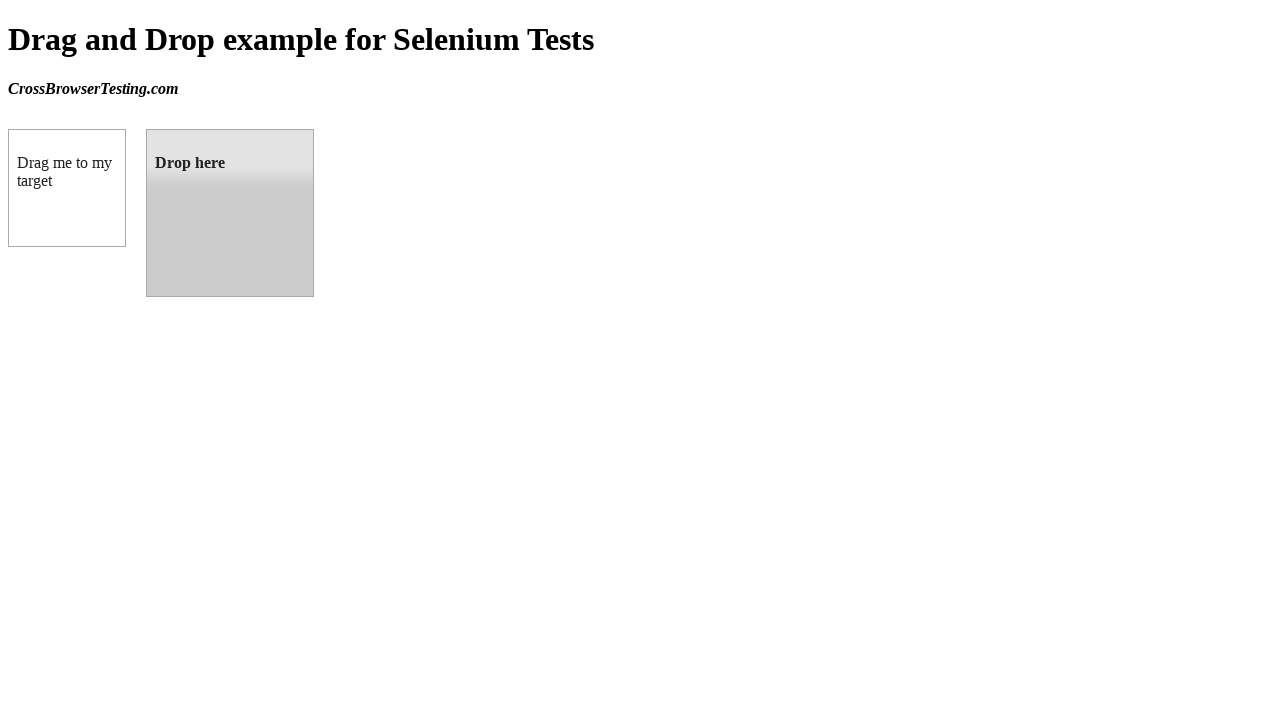

Dragged source element to target position at (230, 213)
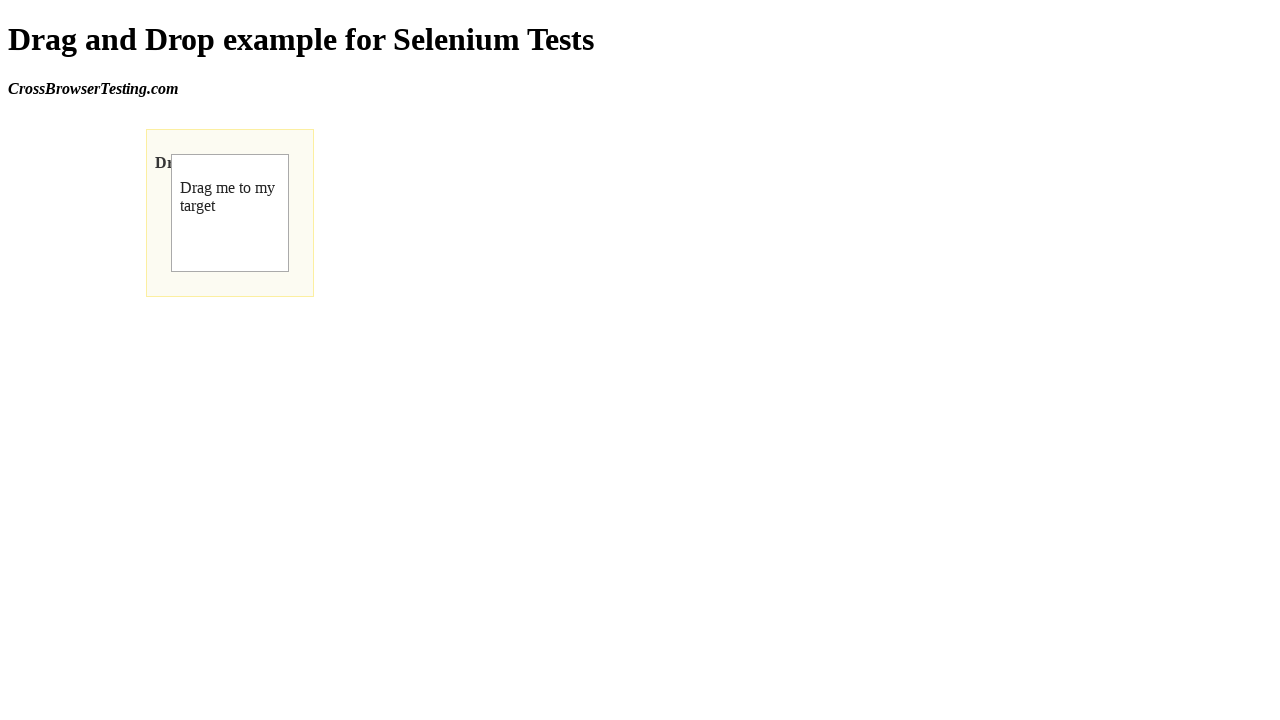

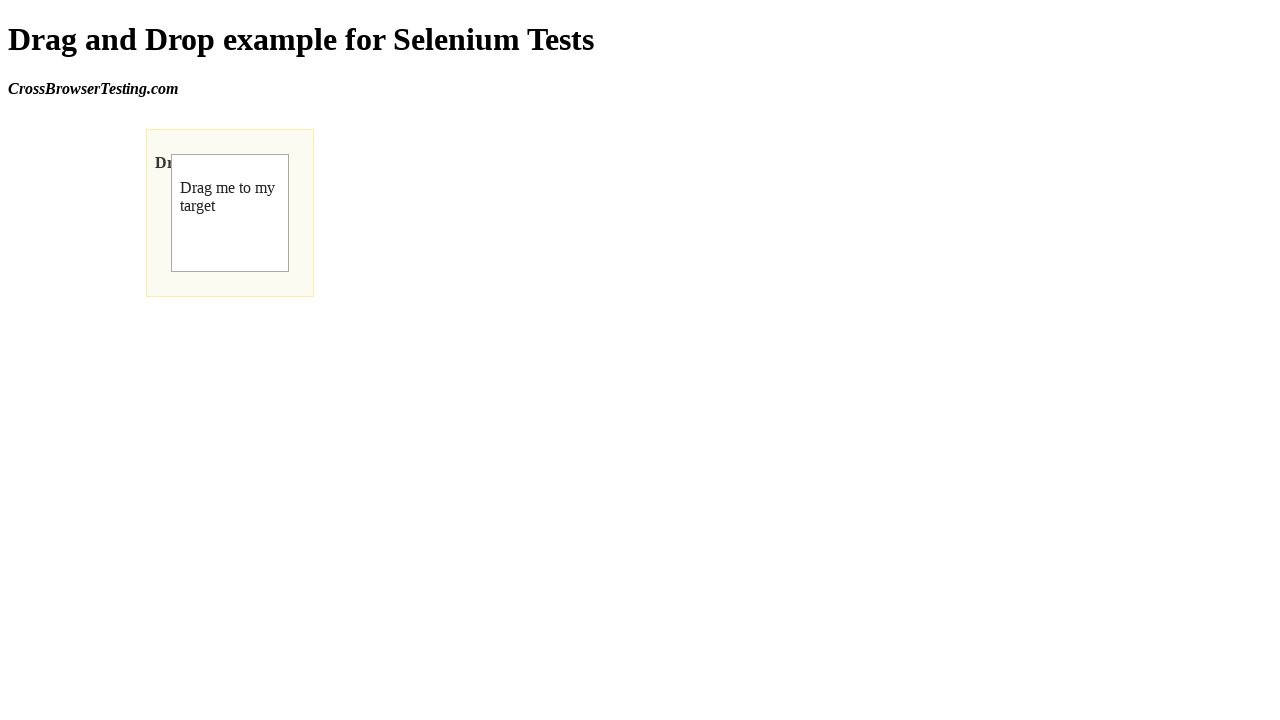